Navigates to Flipkart homepage and verifies the page loads correctly by checking that the page has a title and URL.

Starting URL: https://www.flipkart.com/

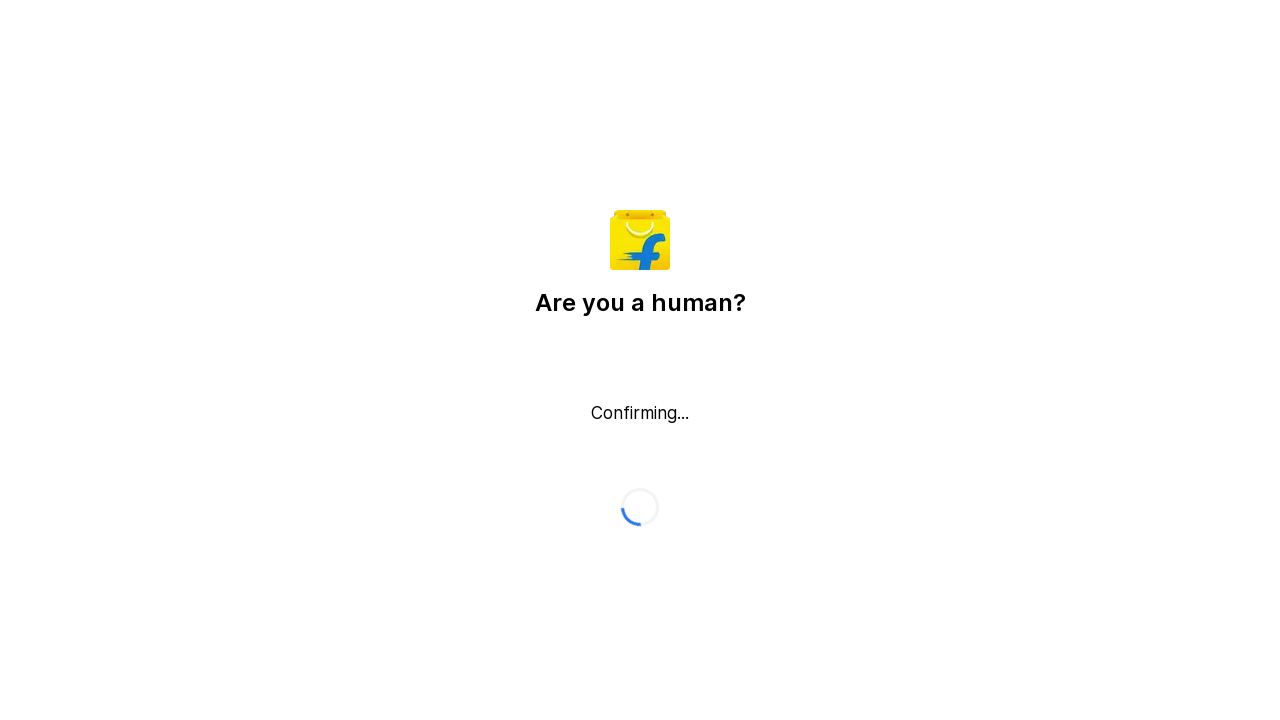

Waited for page to reach domcontentloaded state
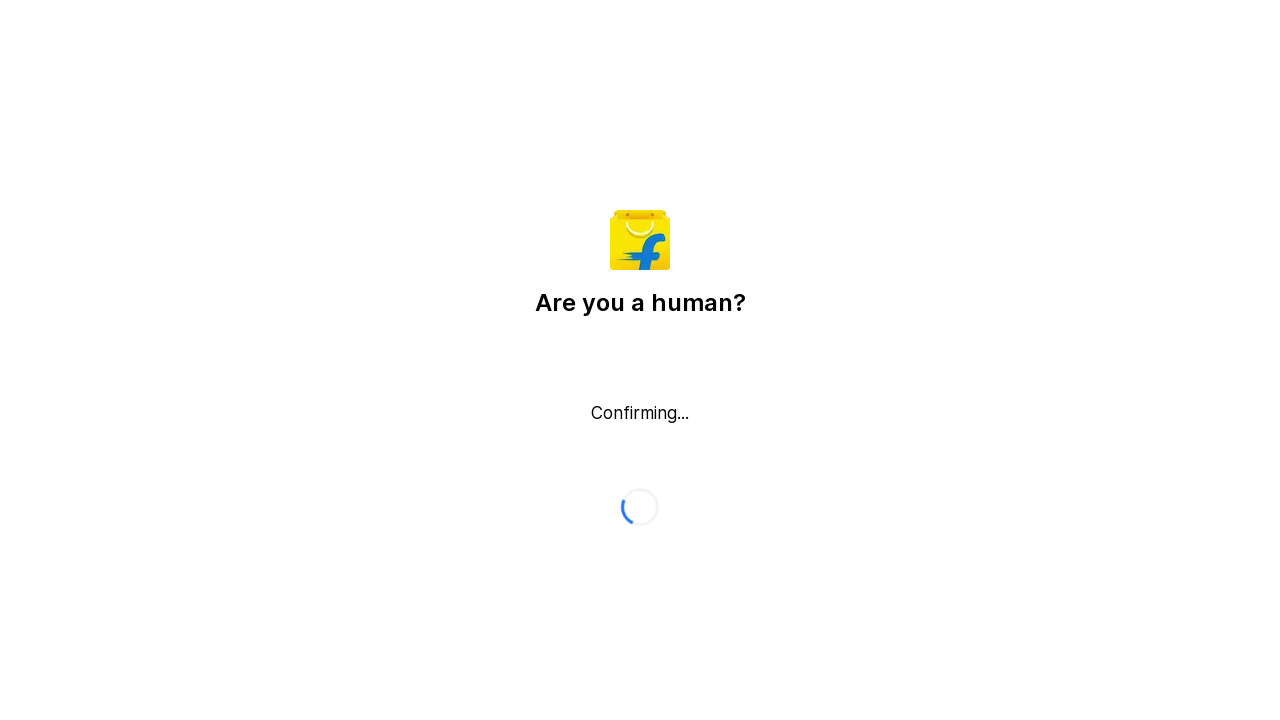

Verified page title exists and is not empty
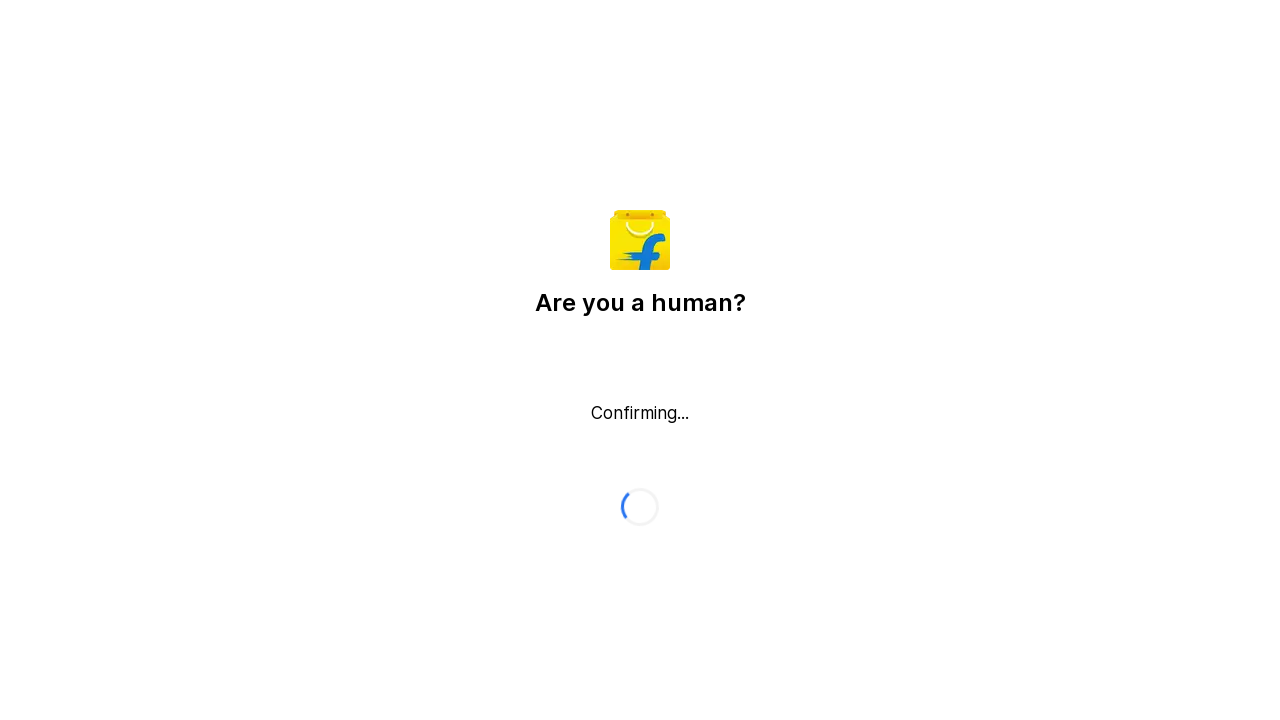

Verified URL contains 'flipkart.com'
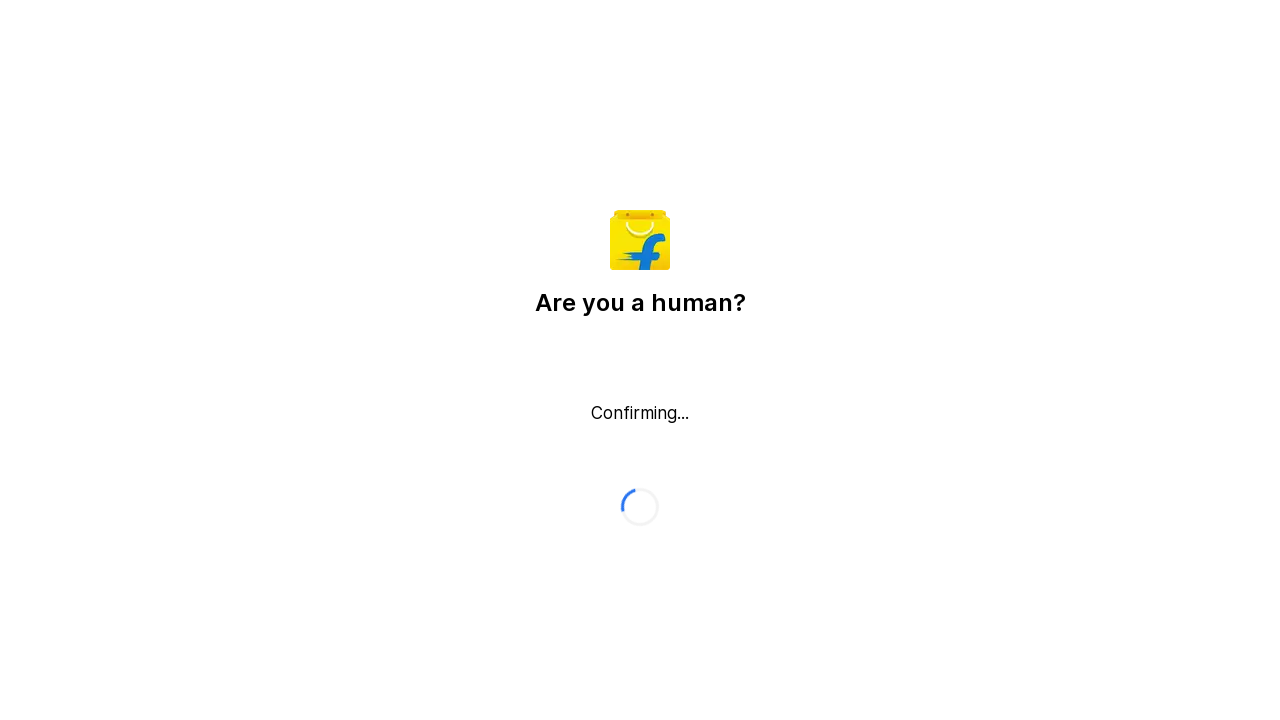

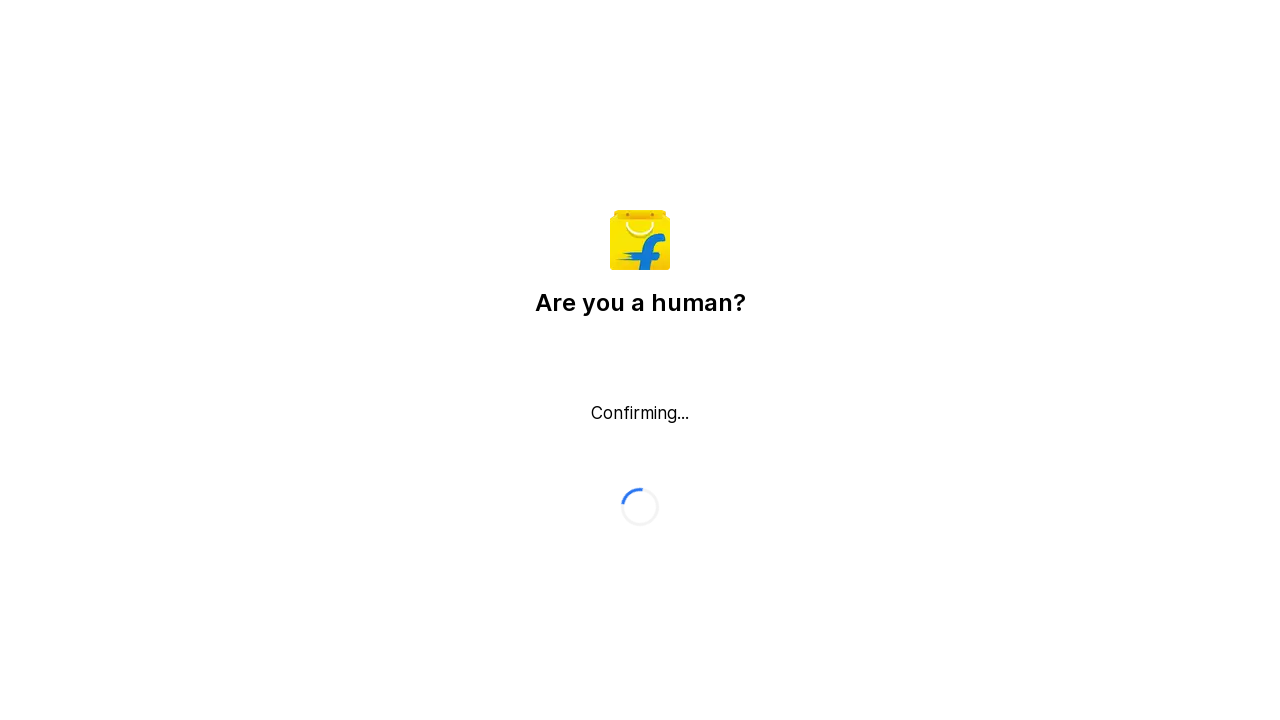